Tests a sample todo application by checking multiple todo items and adding a new todo item to the list

Starting URL: https://lambdatest.github.io/sample-todo-app/

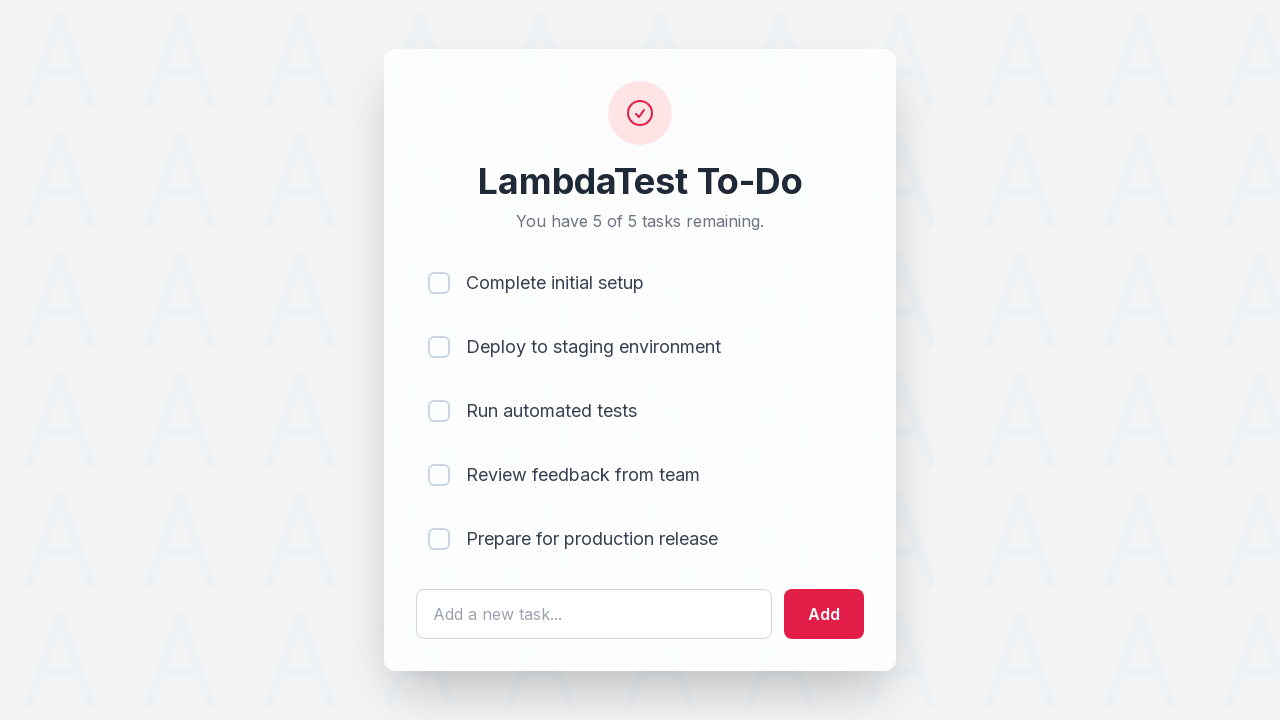

Clicked first checkbox item (li1) at (439, 283) on input[name='li1']
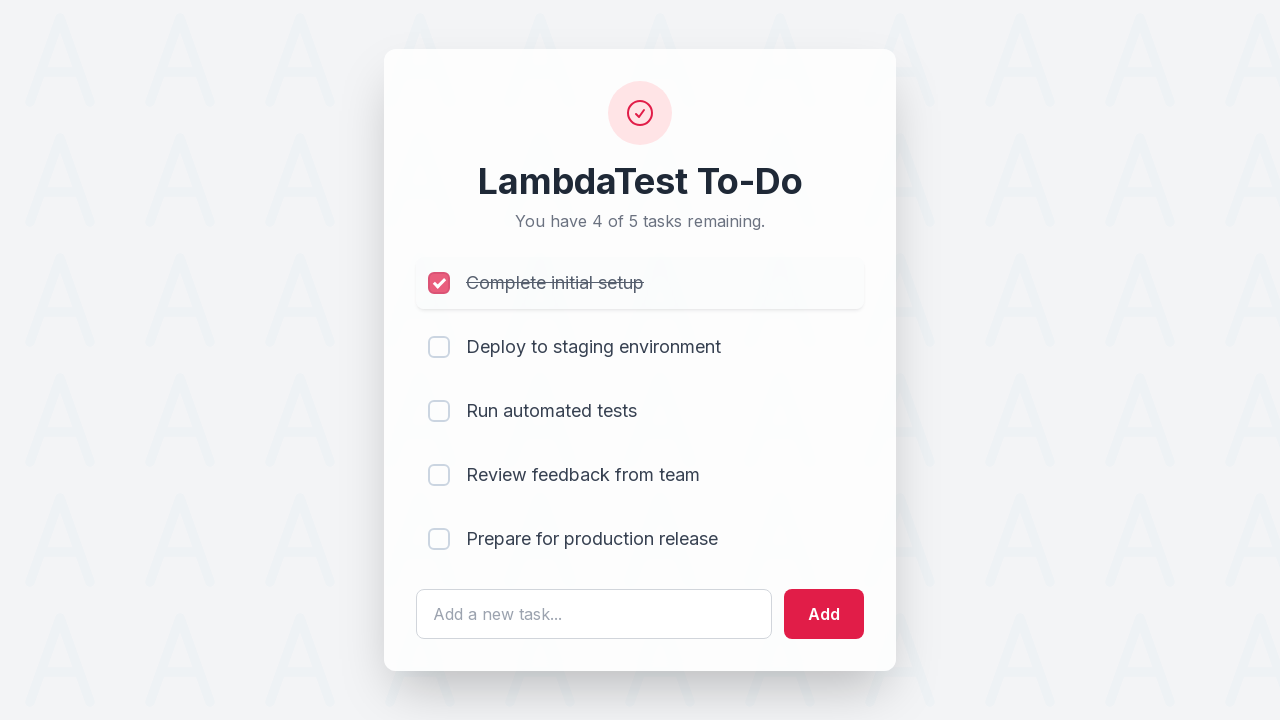

Clicked second checkbox item (li2) at (439, 347) on input[name='li2']
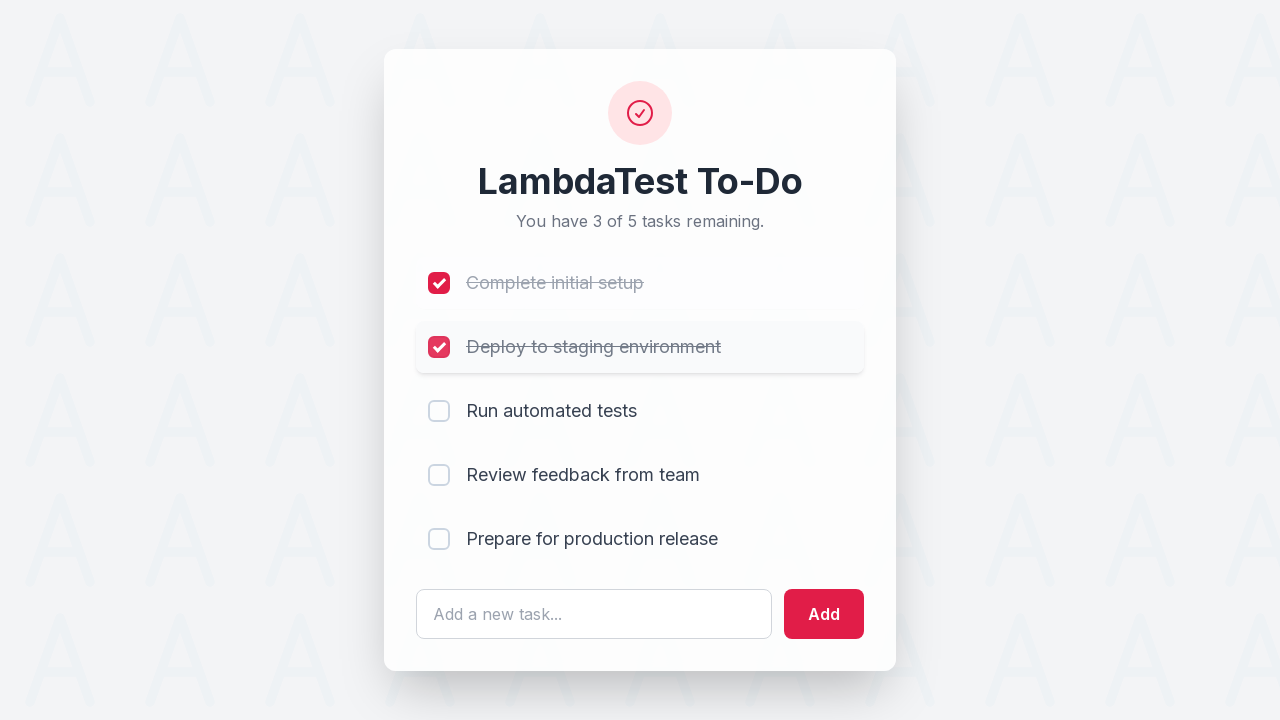

Clicked fourth checkbox item (li4) at (439, 475) on input[name='li4']
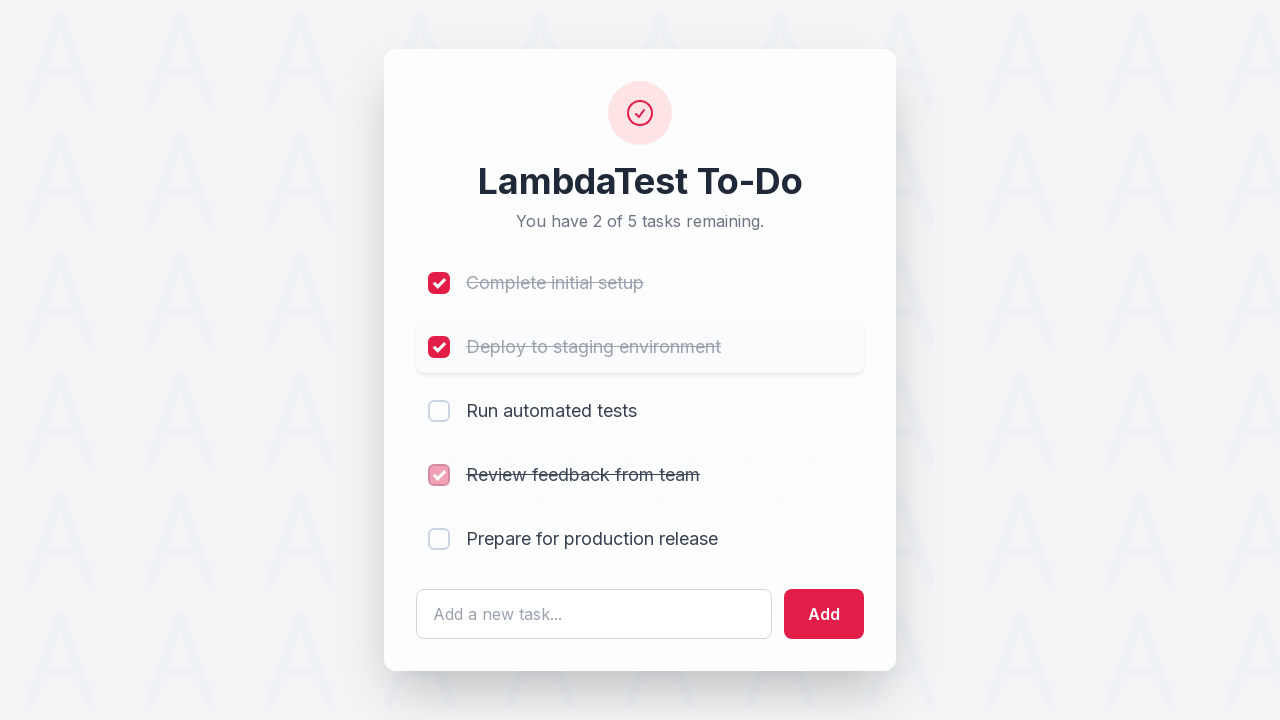

Unchecked first checkbox item (li1) at (439, 283) on input[name='li1']
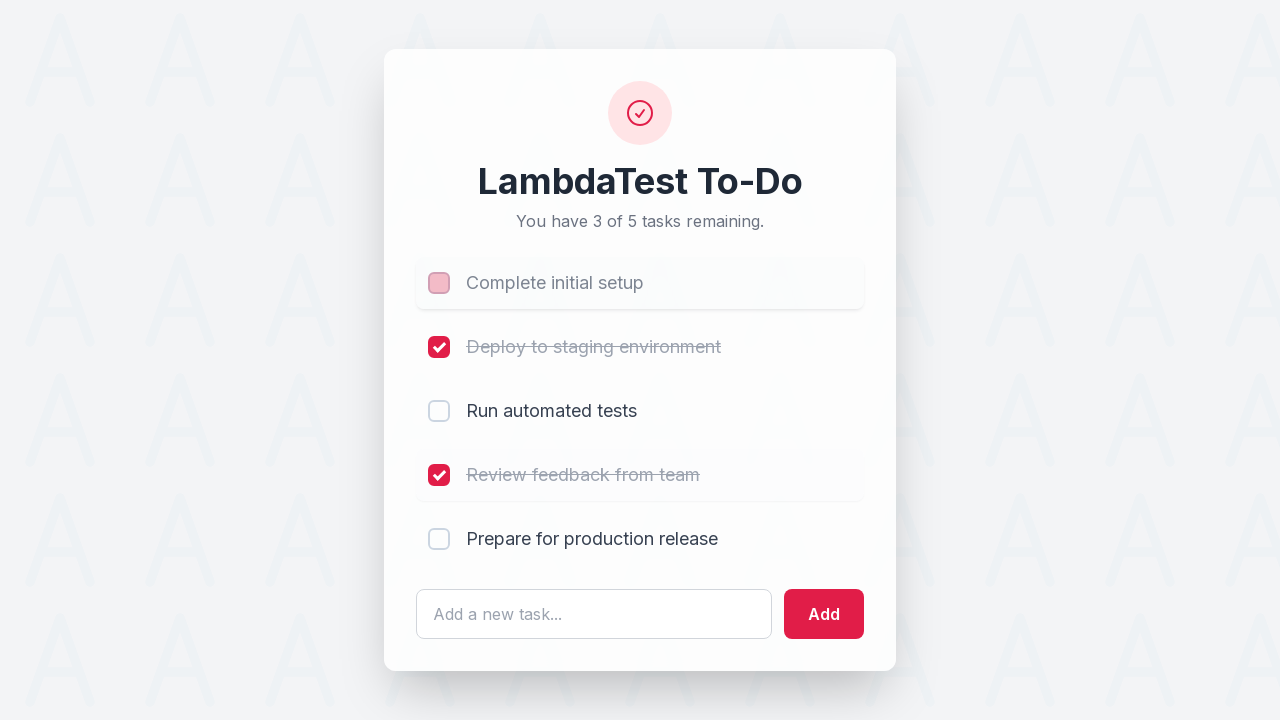

Entered new todo text 'Welcome to LambdaTest' on #sampletodotext
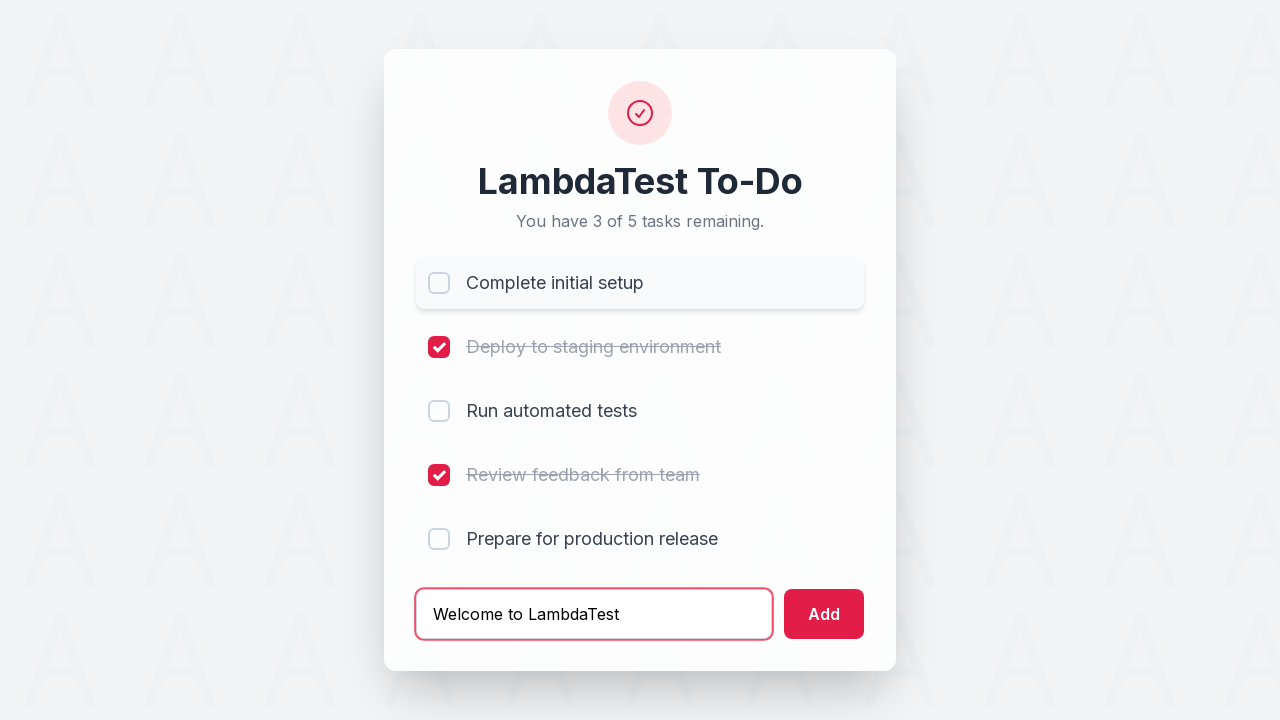

Pressed Enter to add new todo item to the list on #sampletodotext
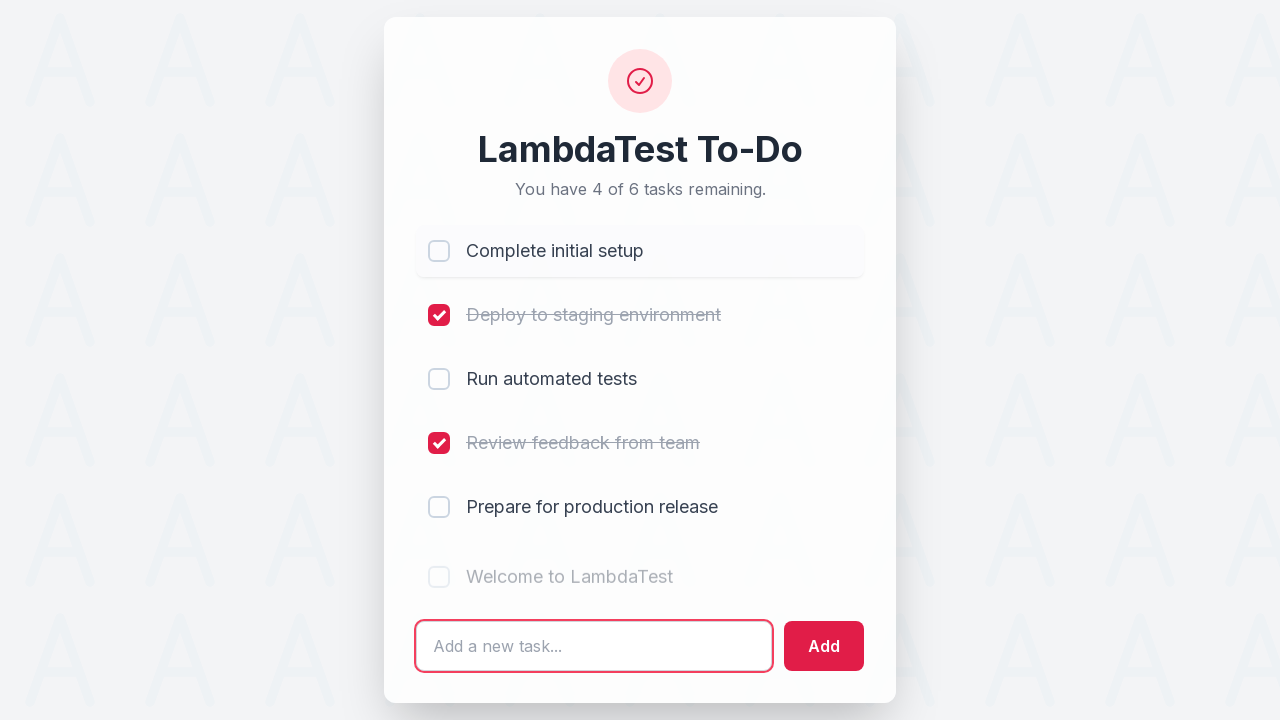

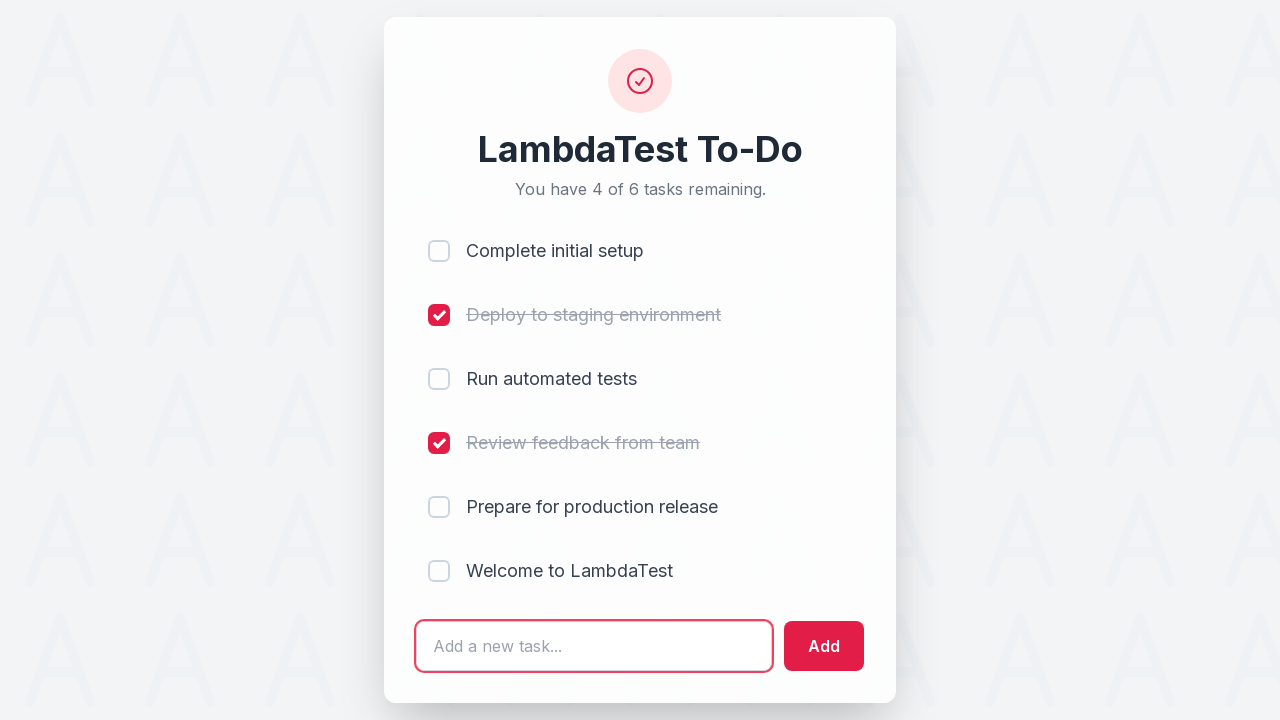